Tests keyboard shortcut interactions by pressing Ctrl+Alt+W key combination on the jQuery UI selectable demo page

Starting URL: https://jqueryui.com/selectable/

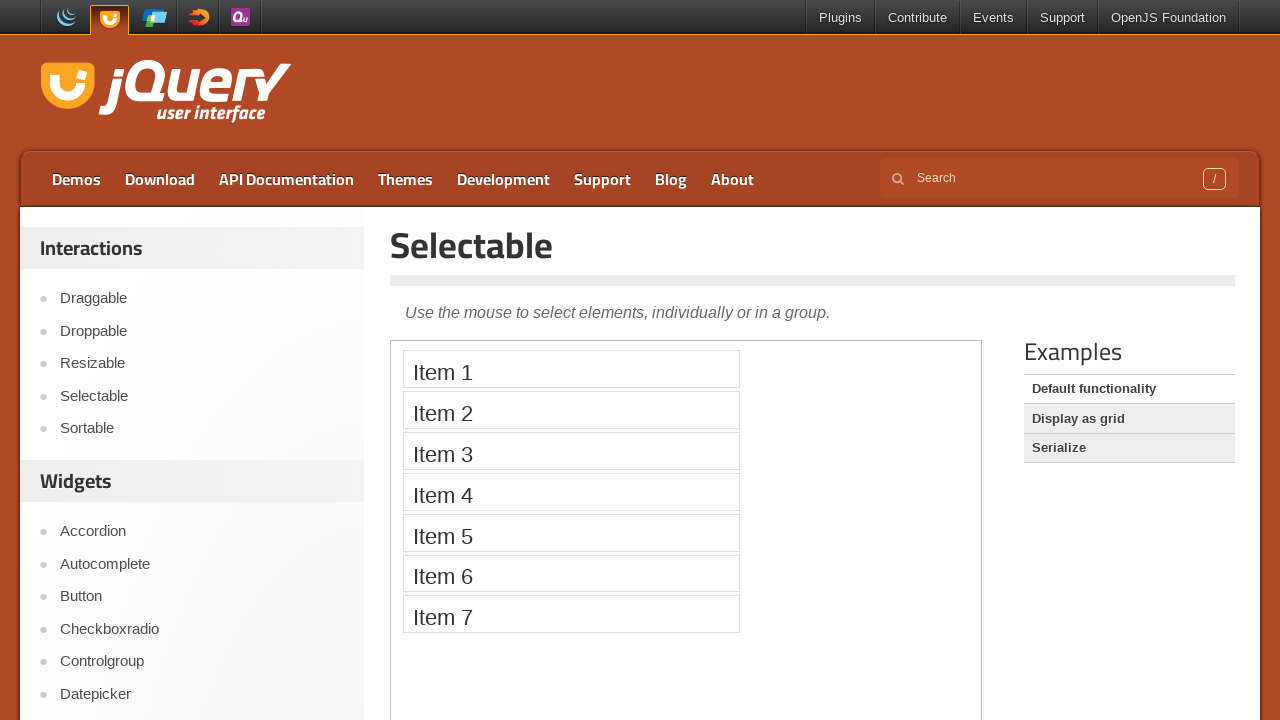

Navigated to jQuery UI selectable demo page
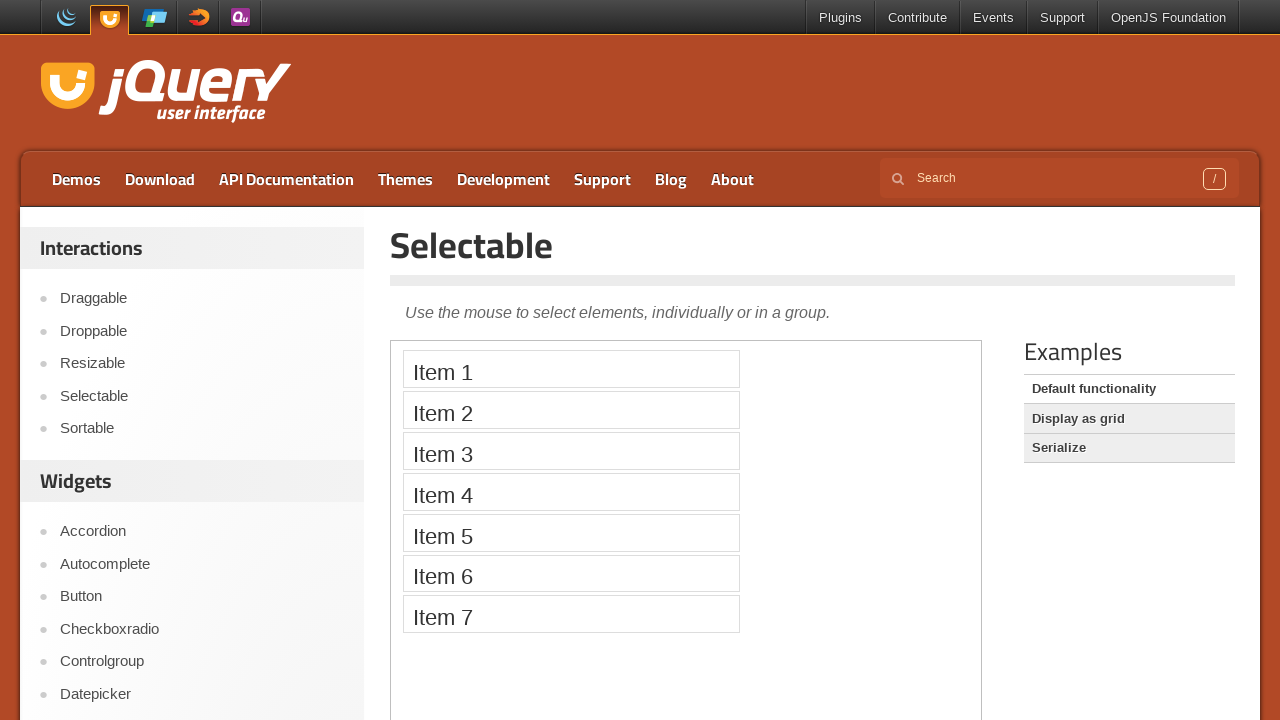

Set viewport size to 1920x1080
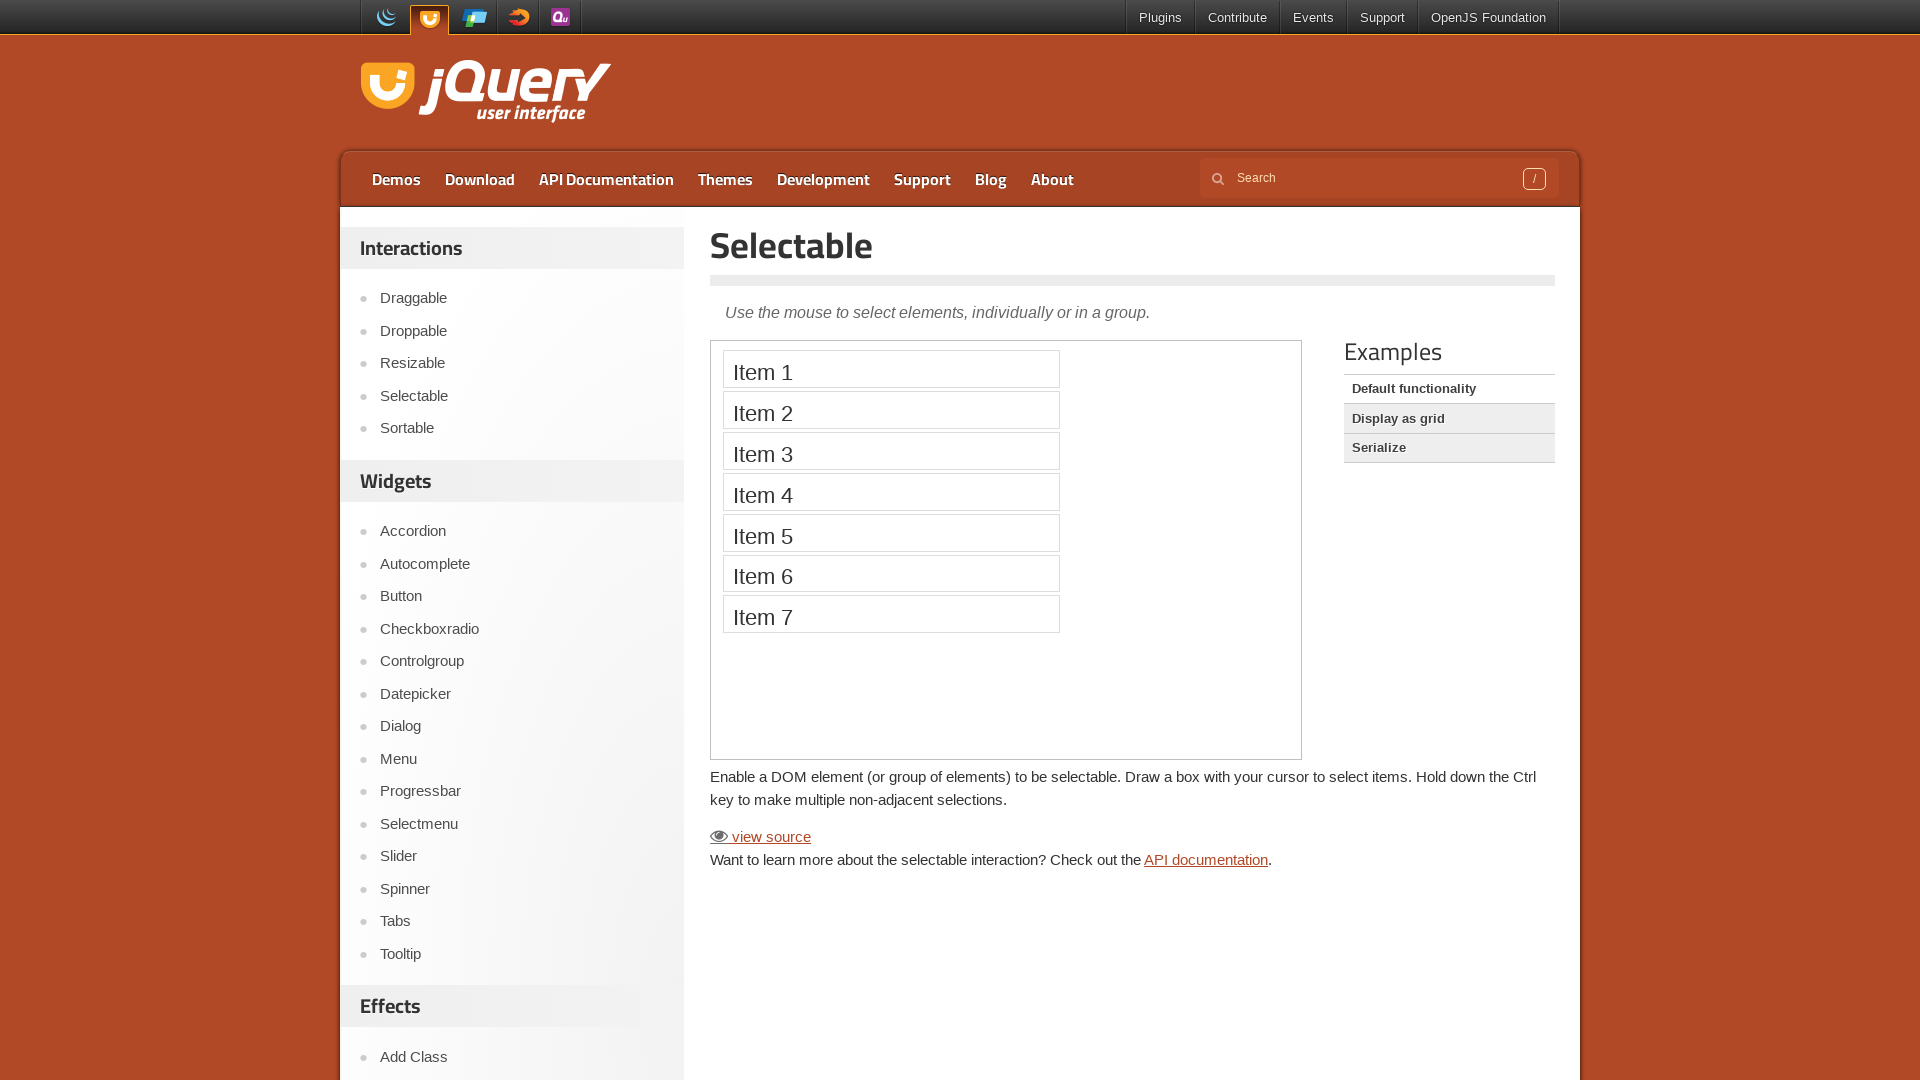

Pressed Control key down
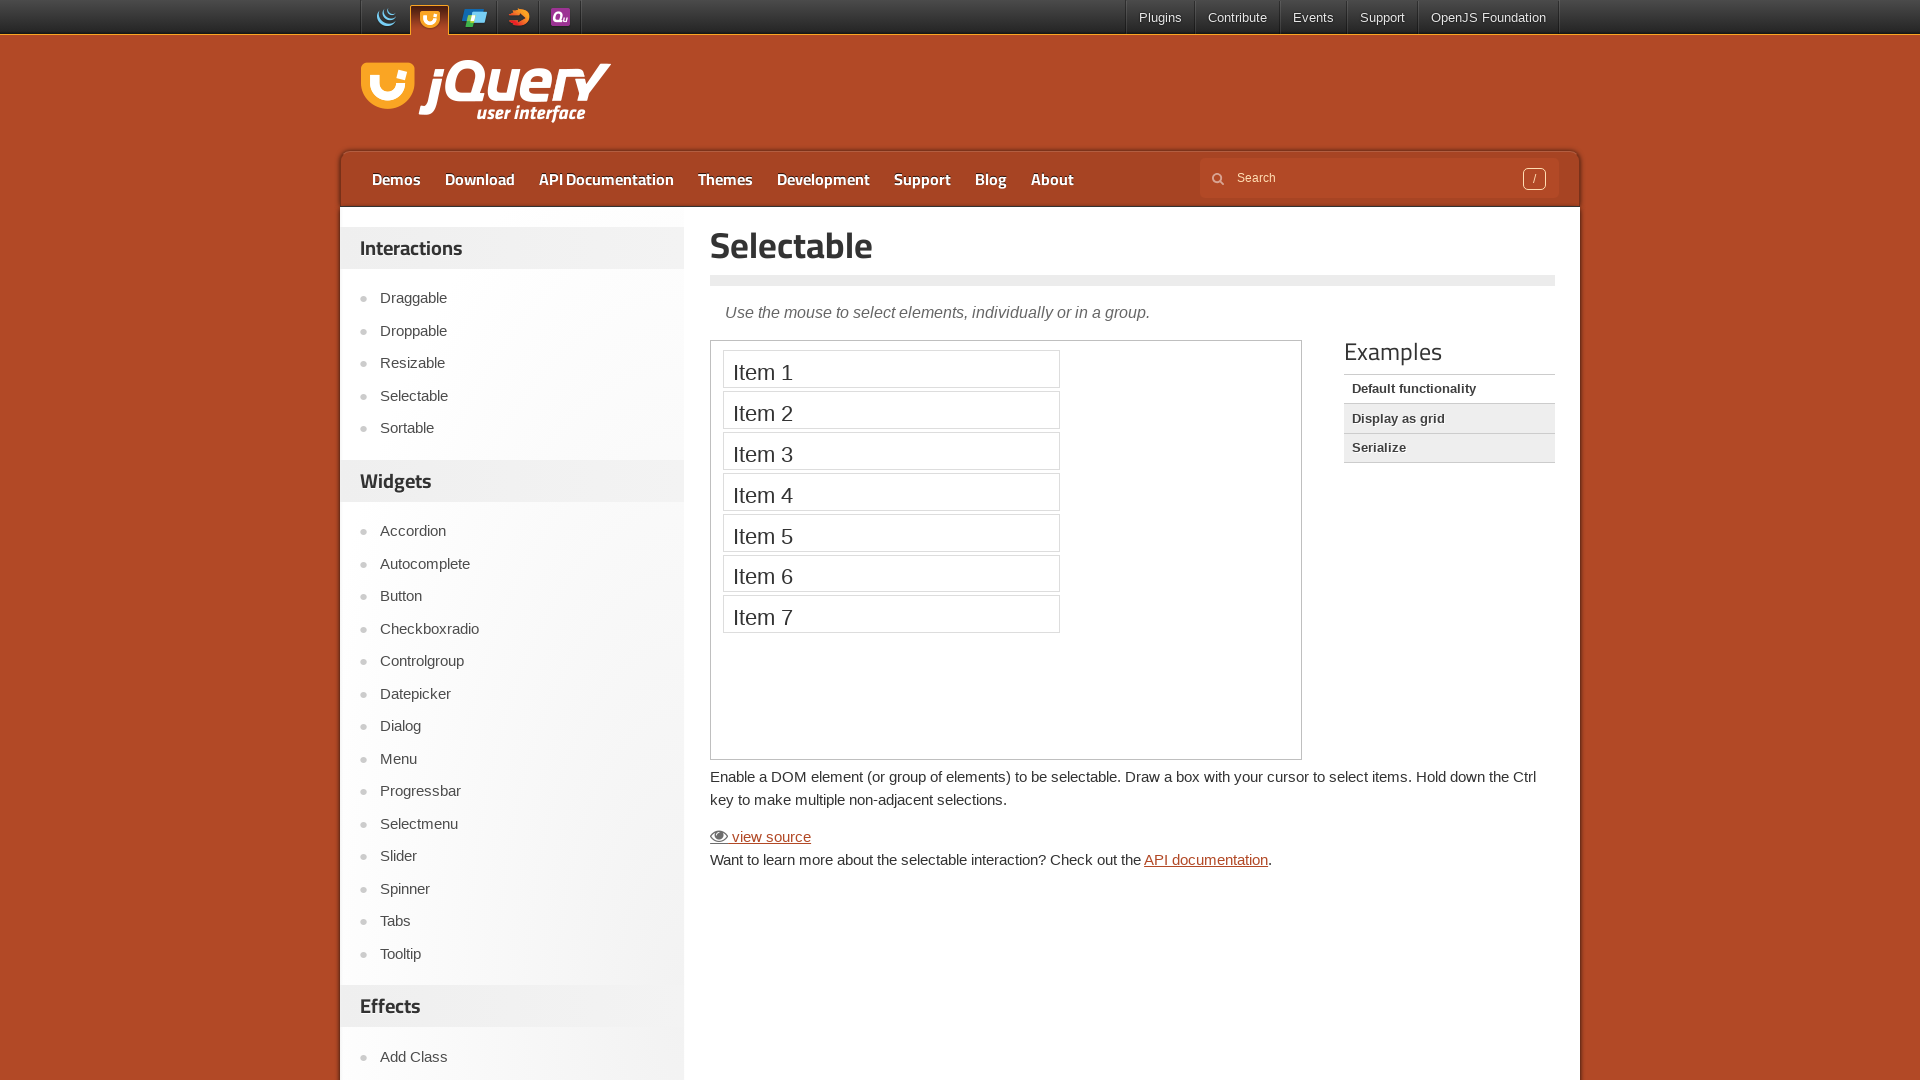

Pressed Alt key down
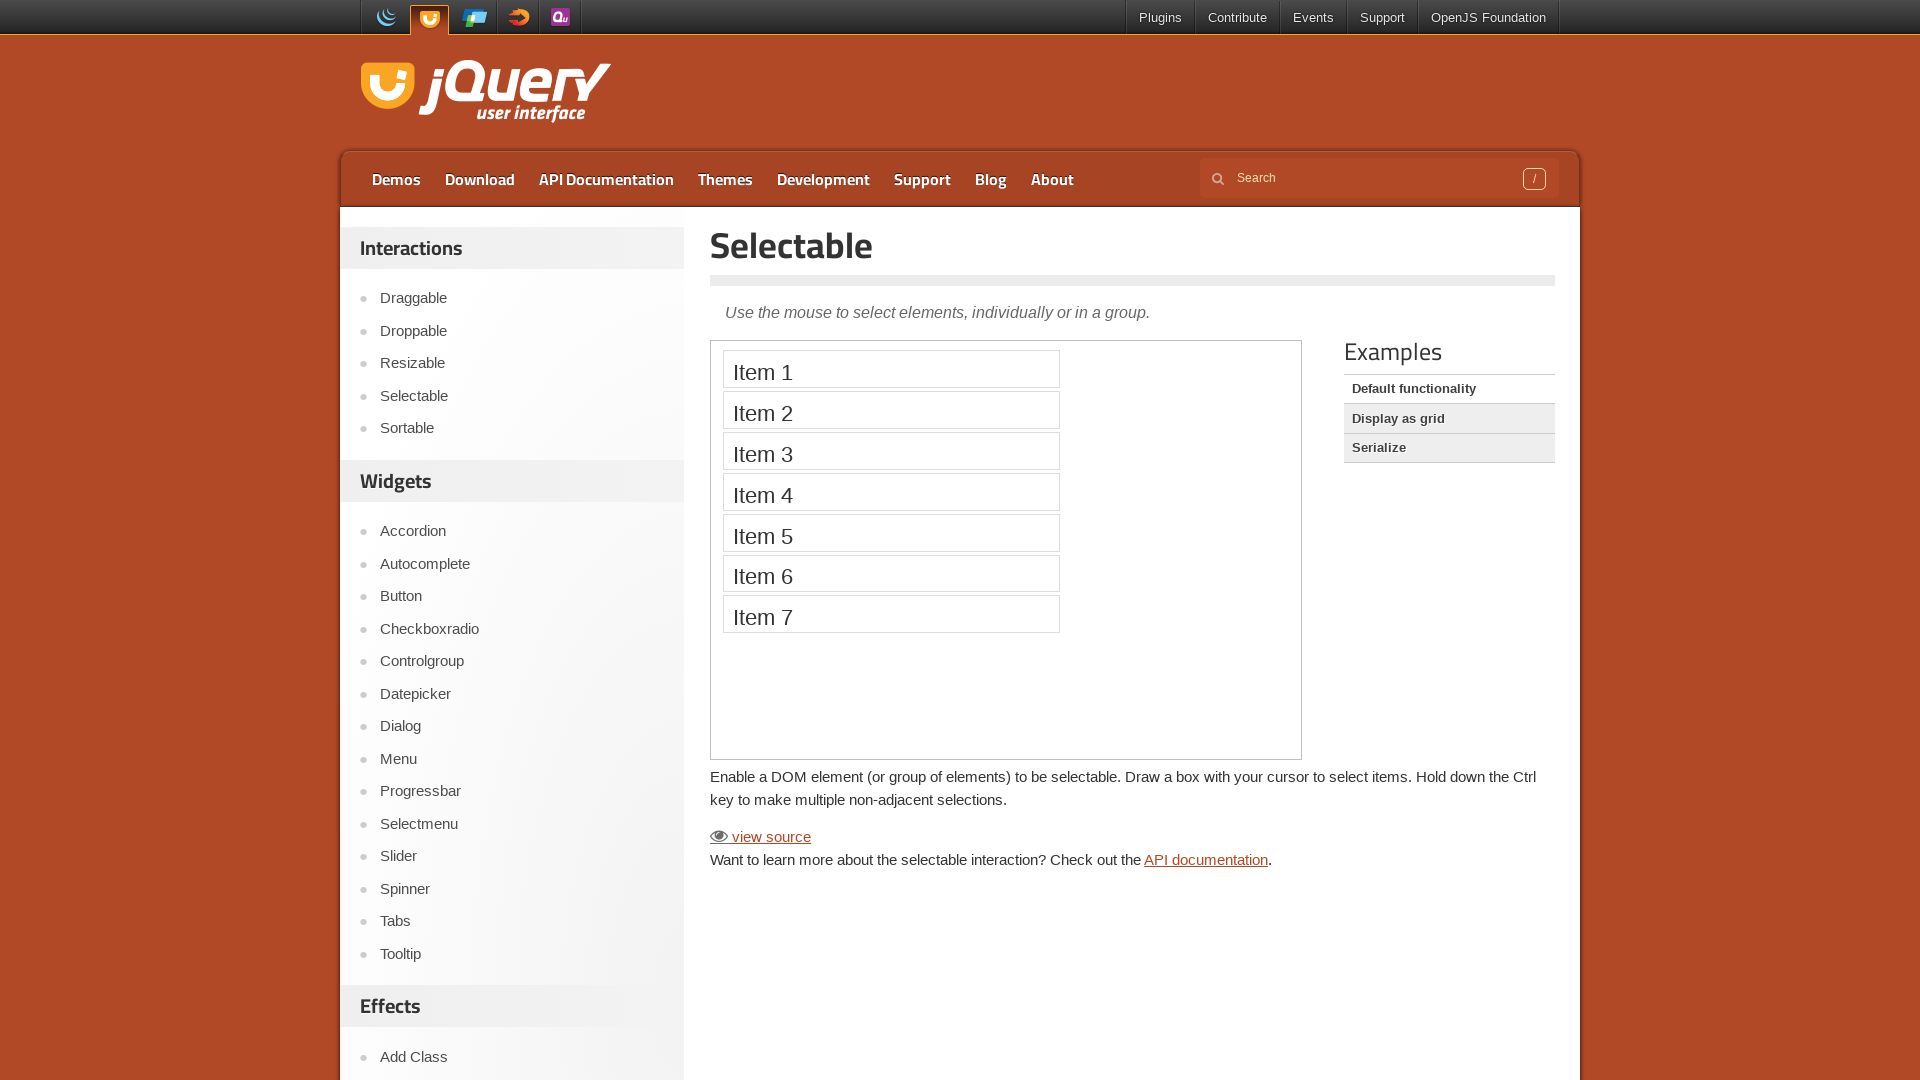

Pressed W key
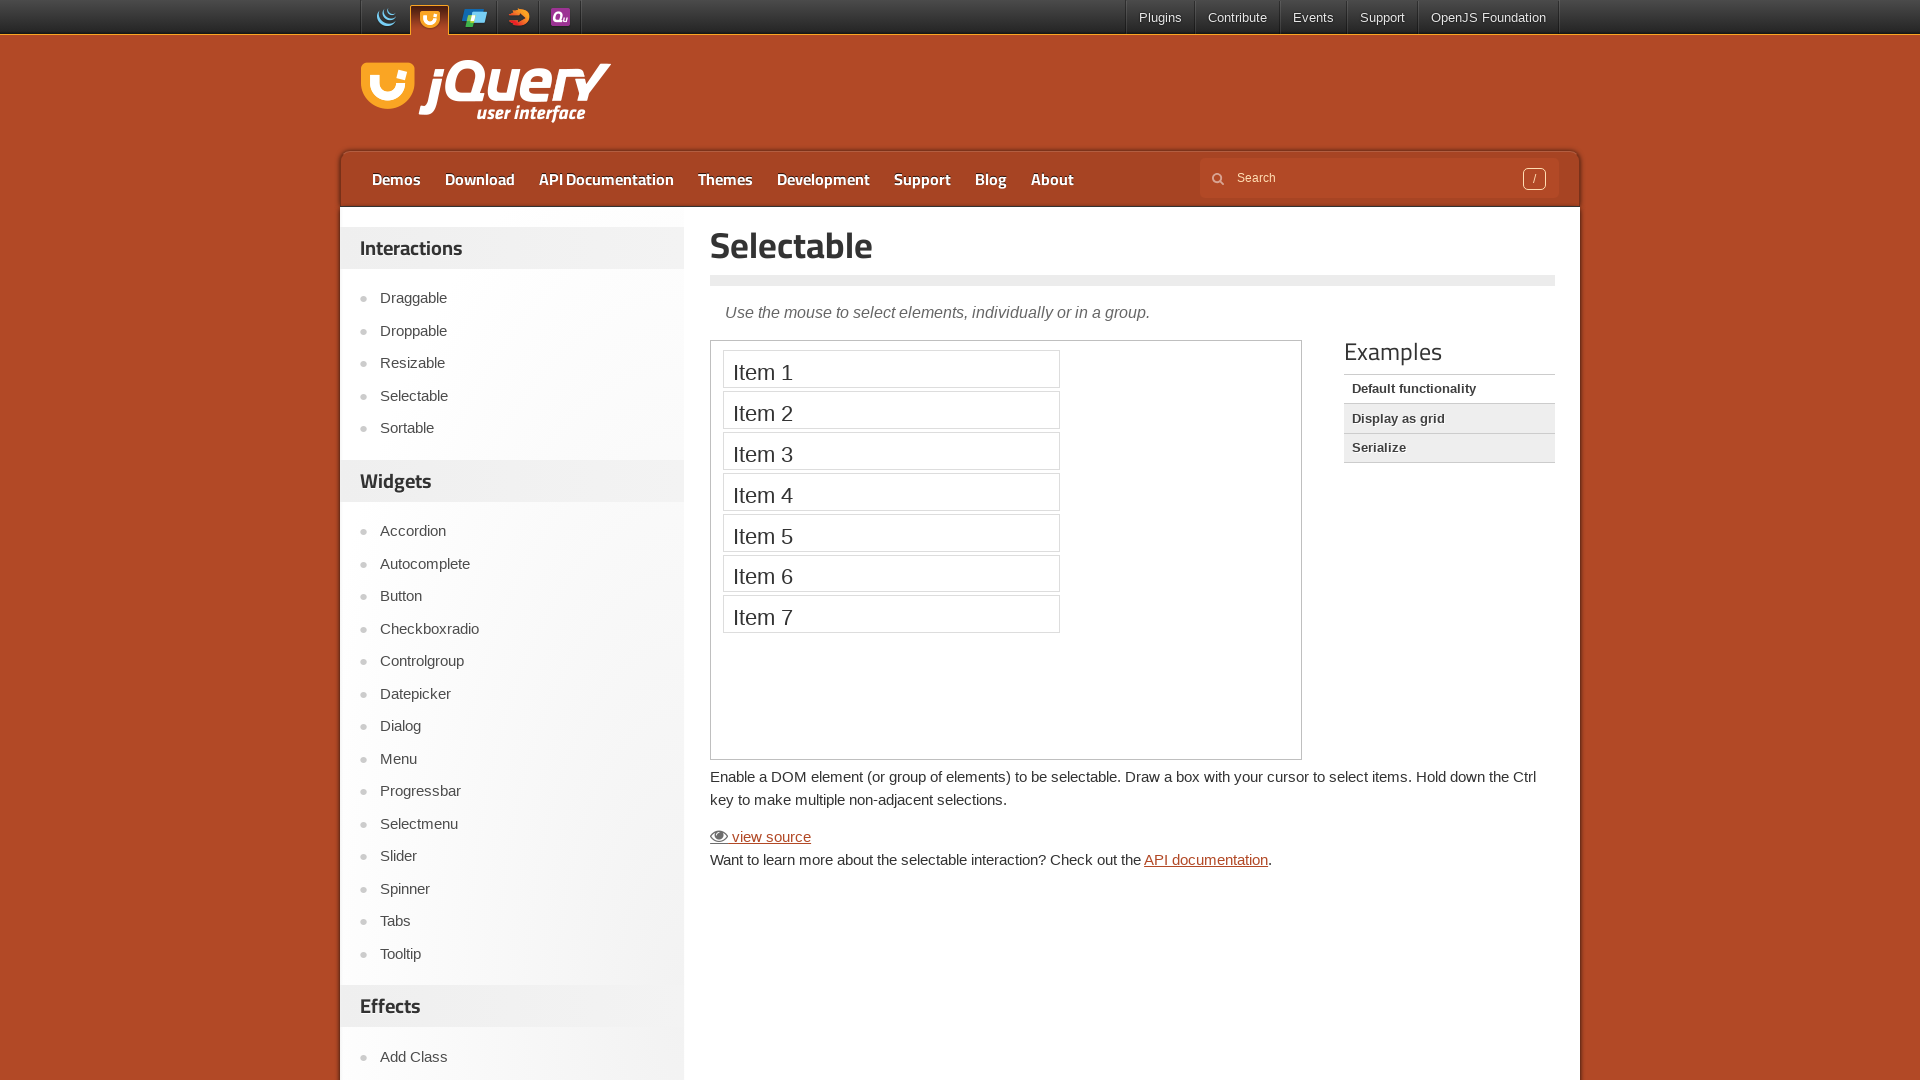

Released Alt key
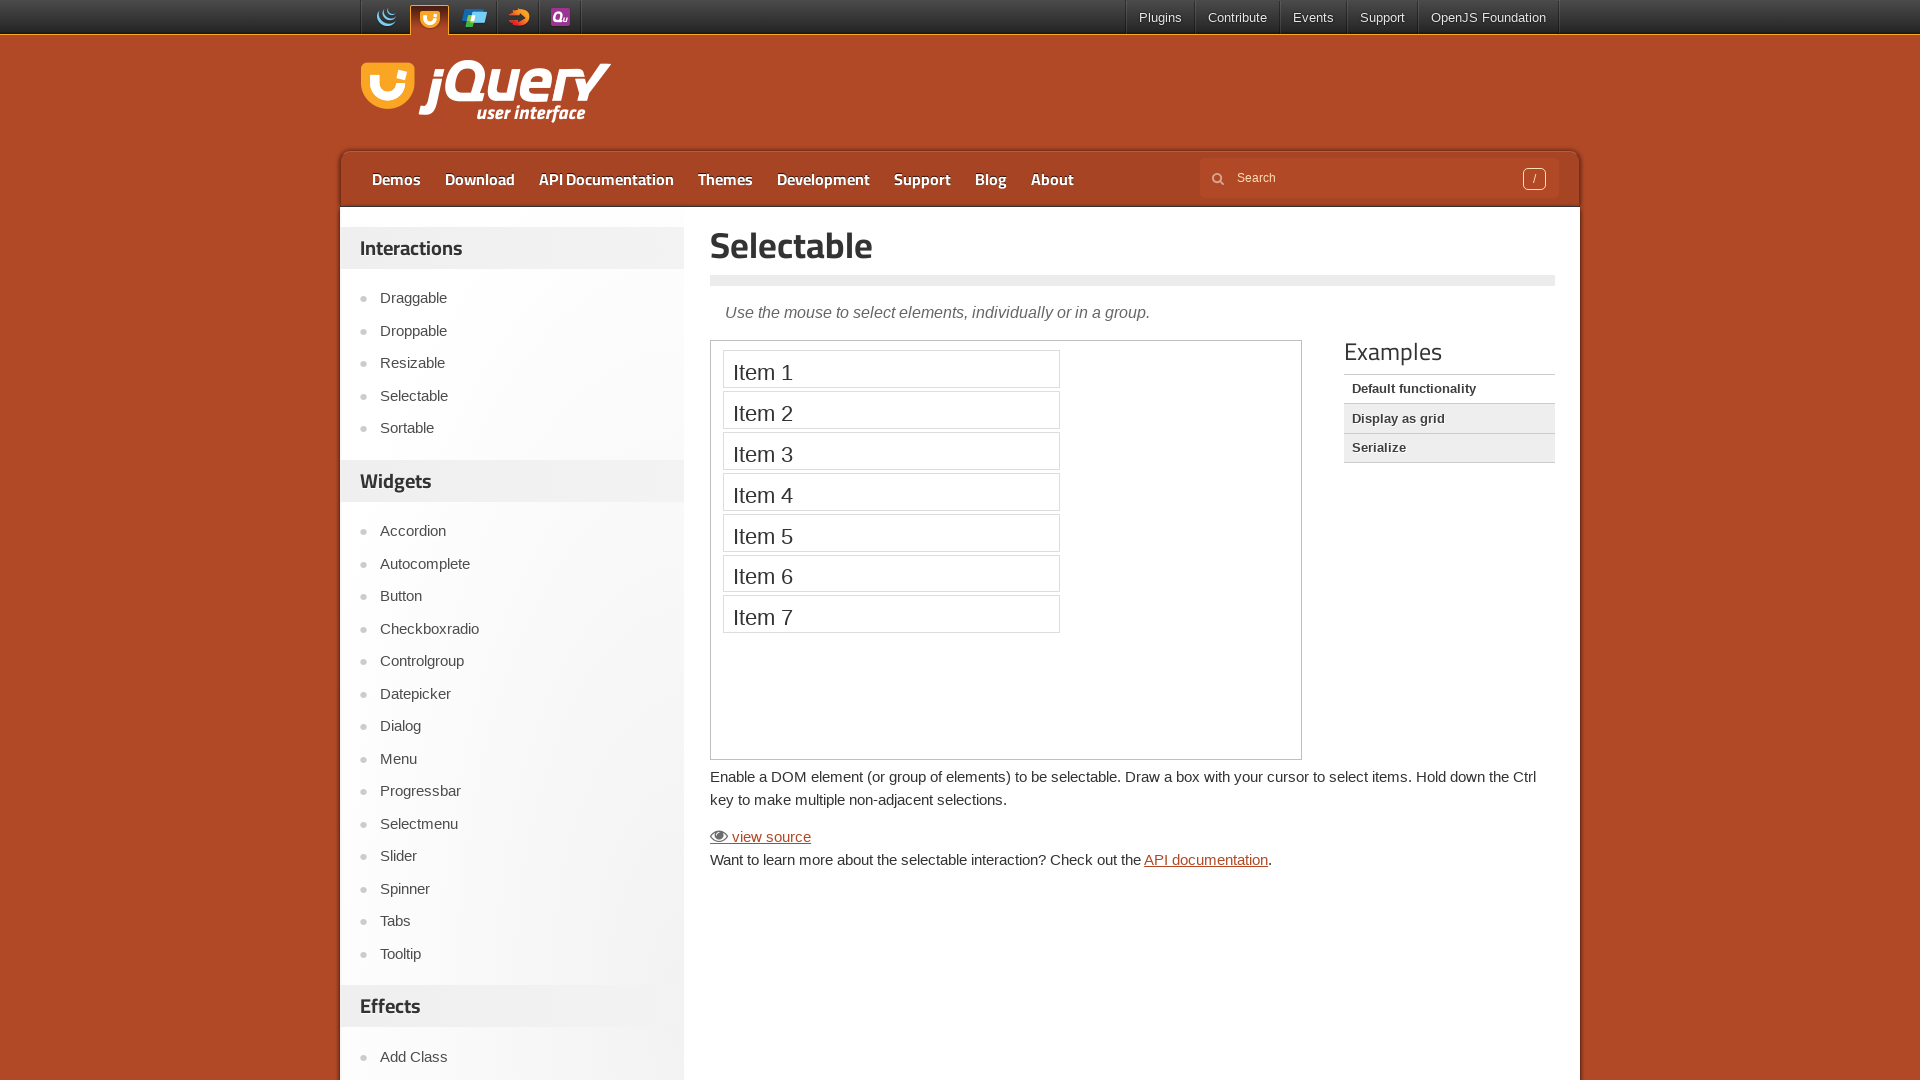

Released Control key
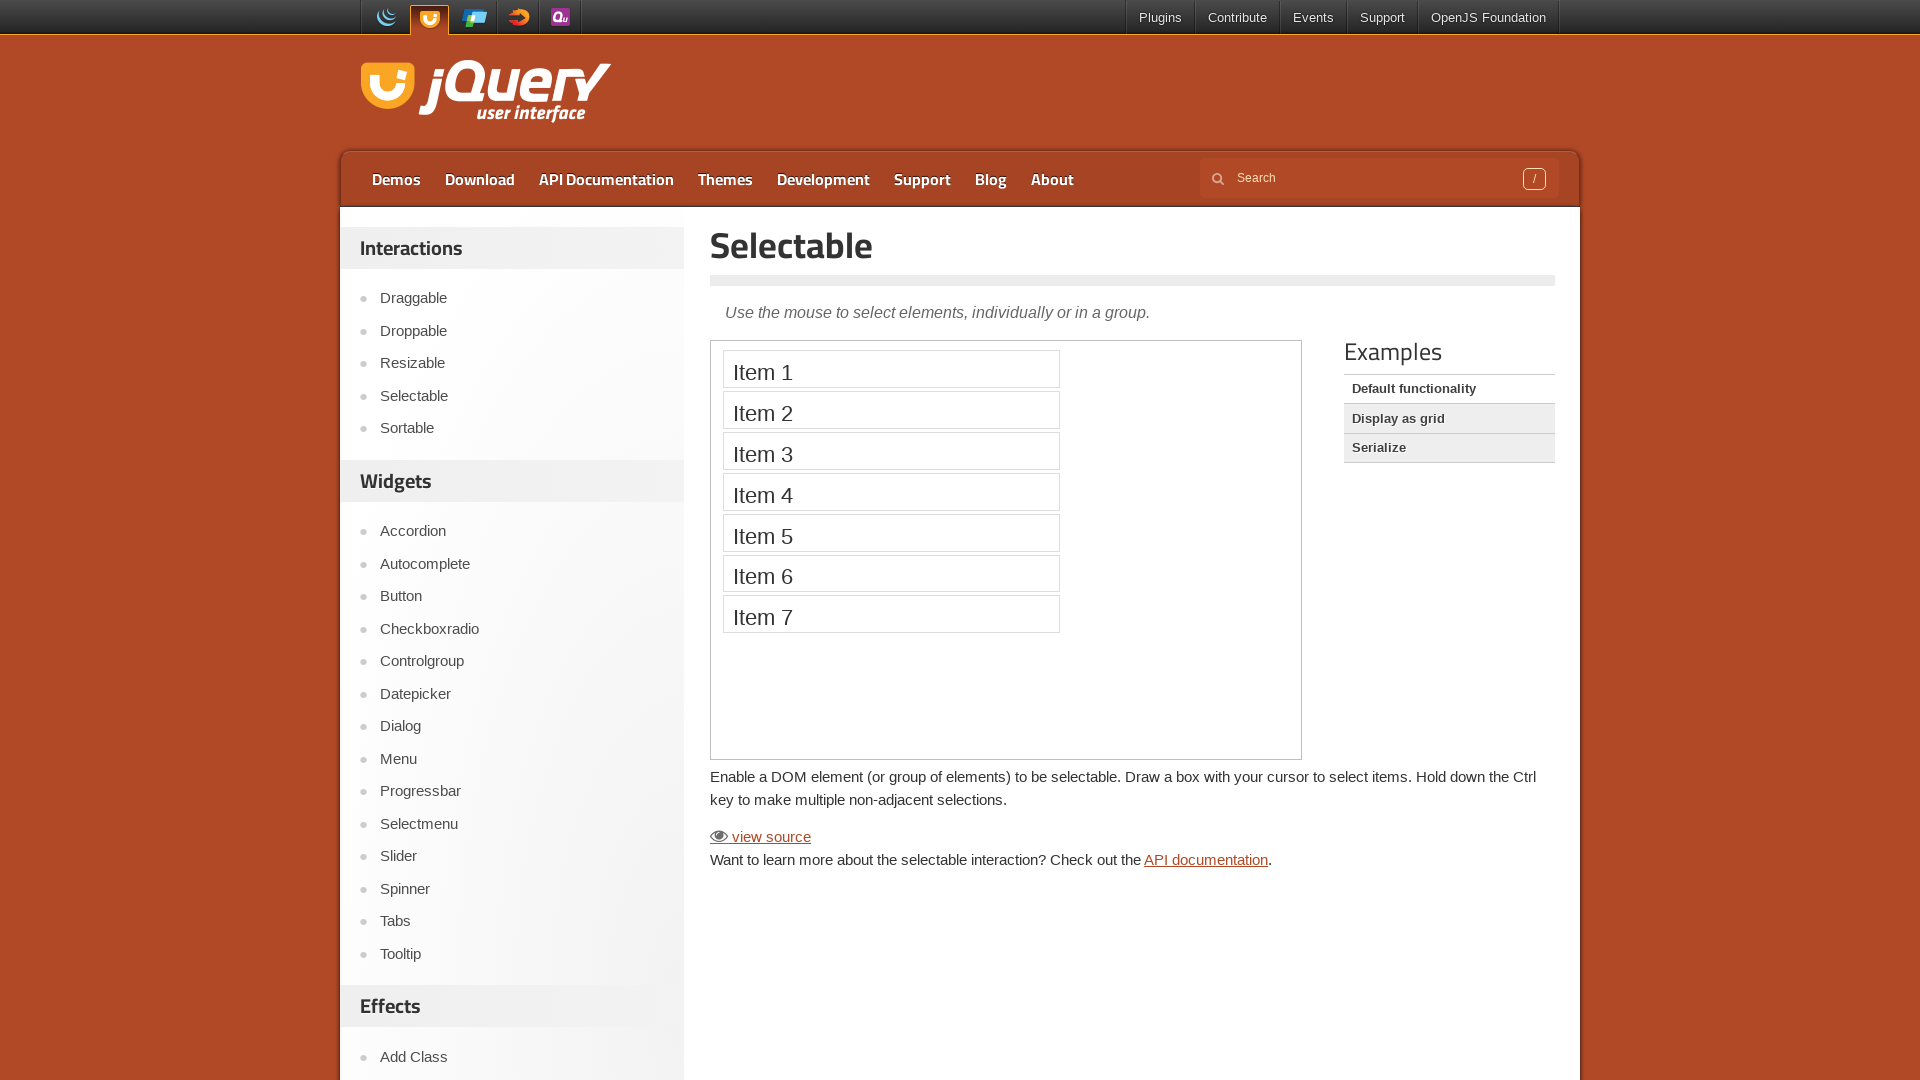

Pressed Control key down (second variation)
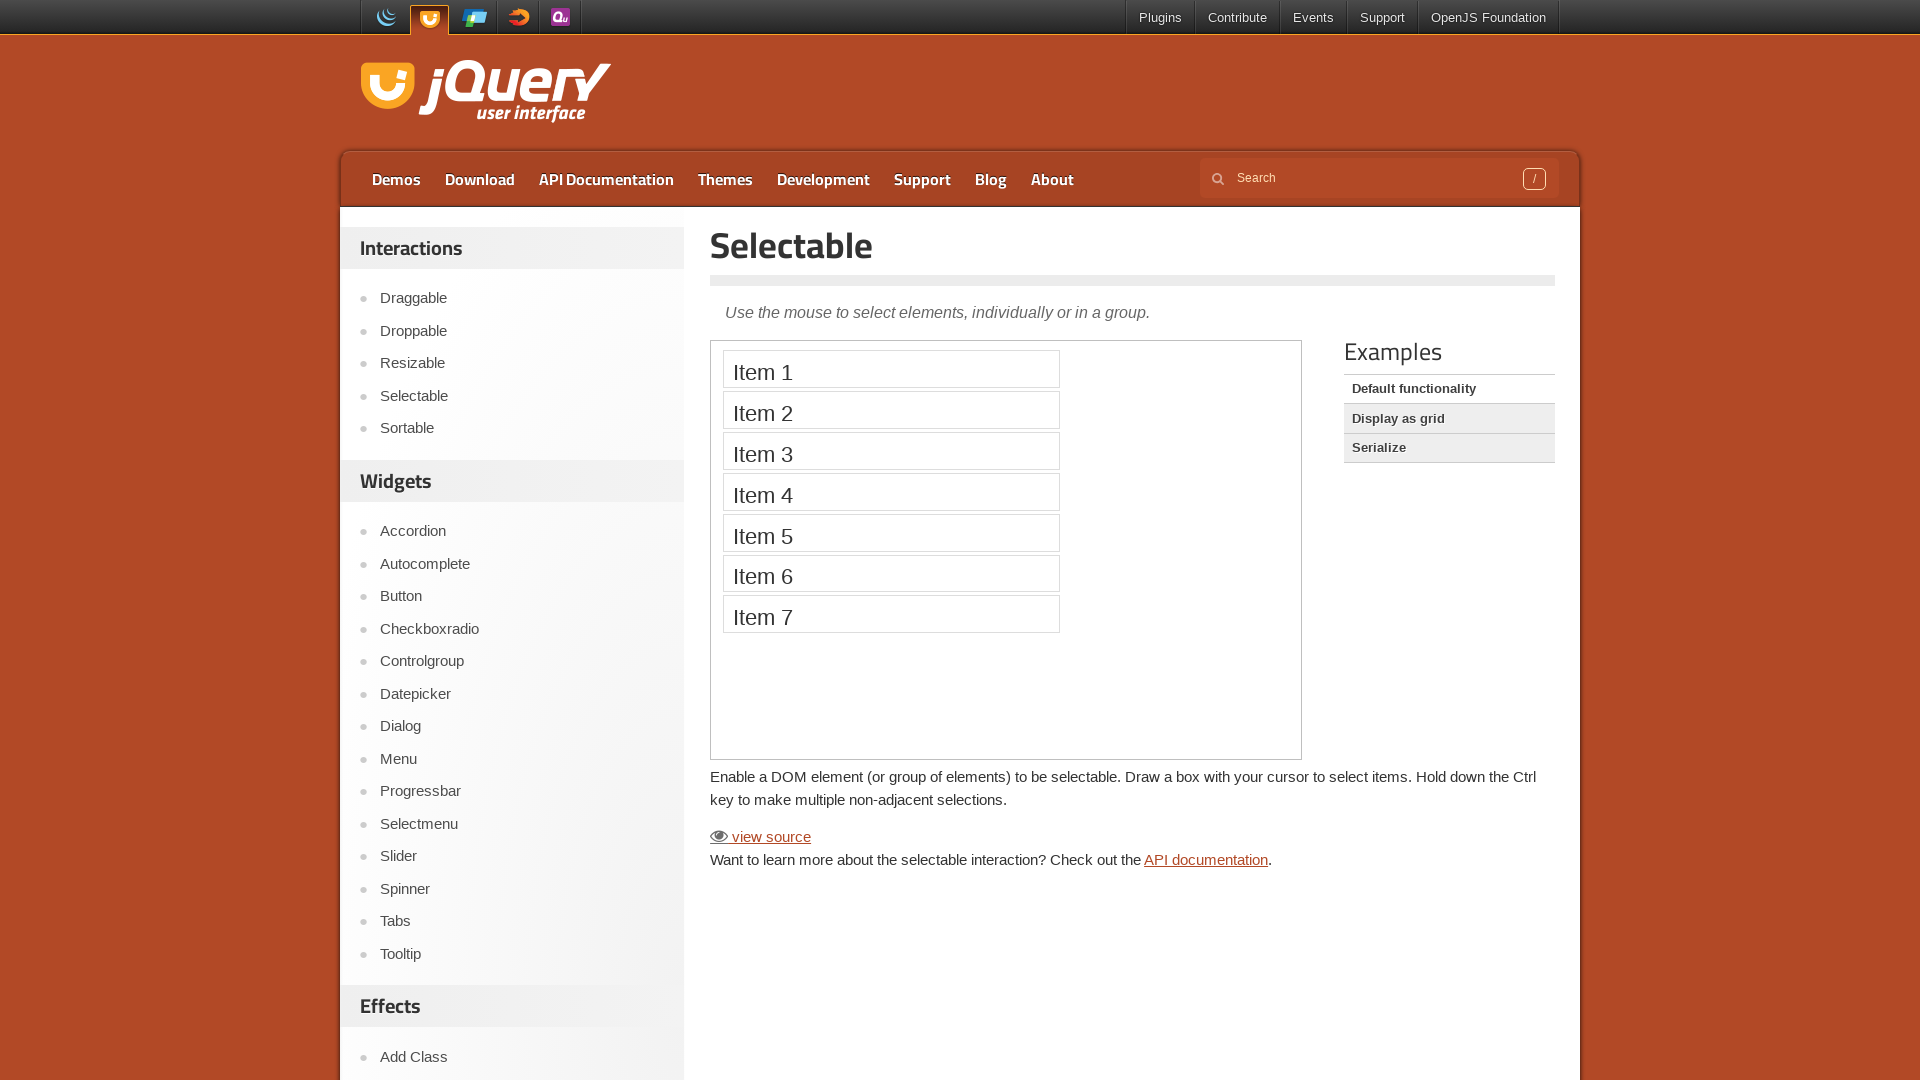

Pressed Alt key down (second variation)
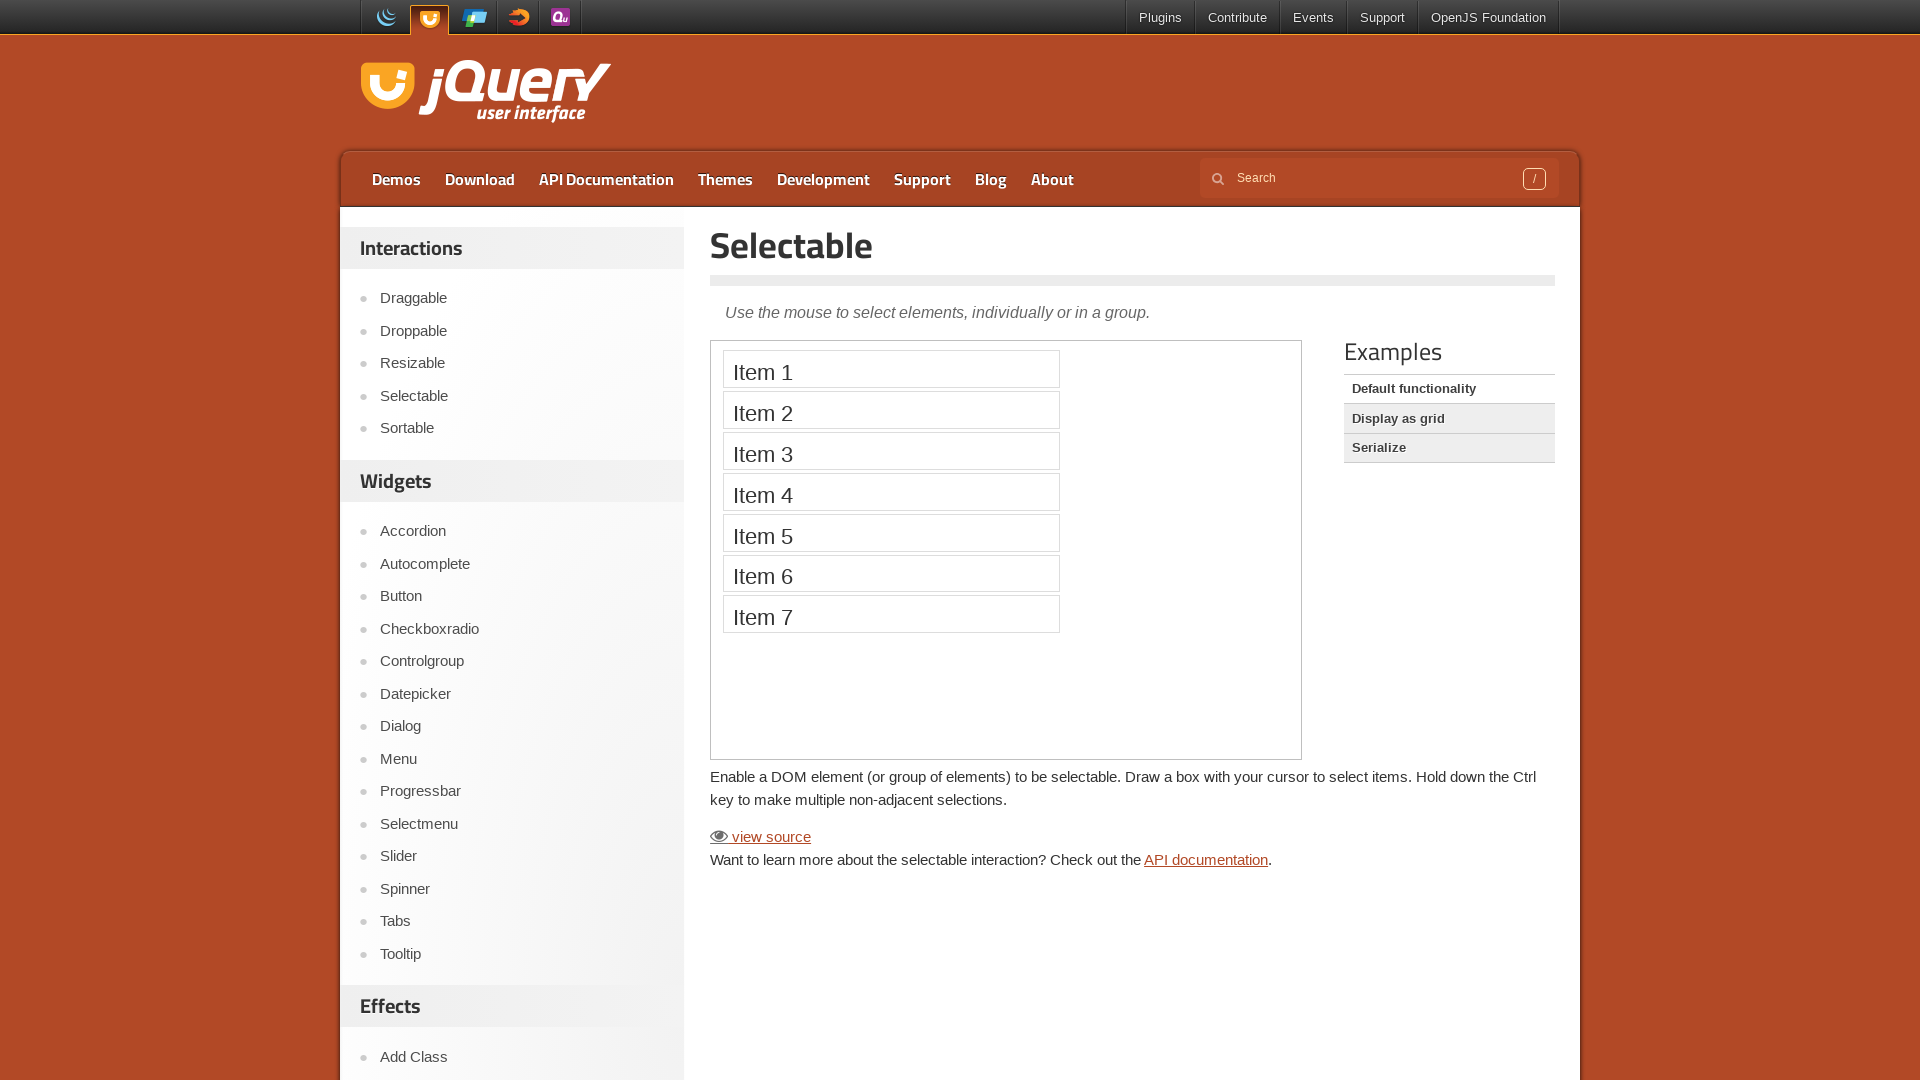

Pressed W key (second variation)
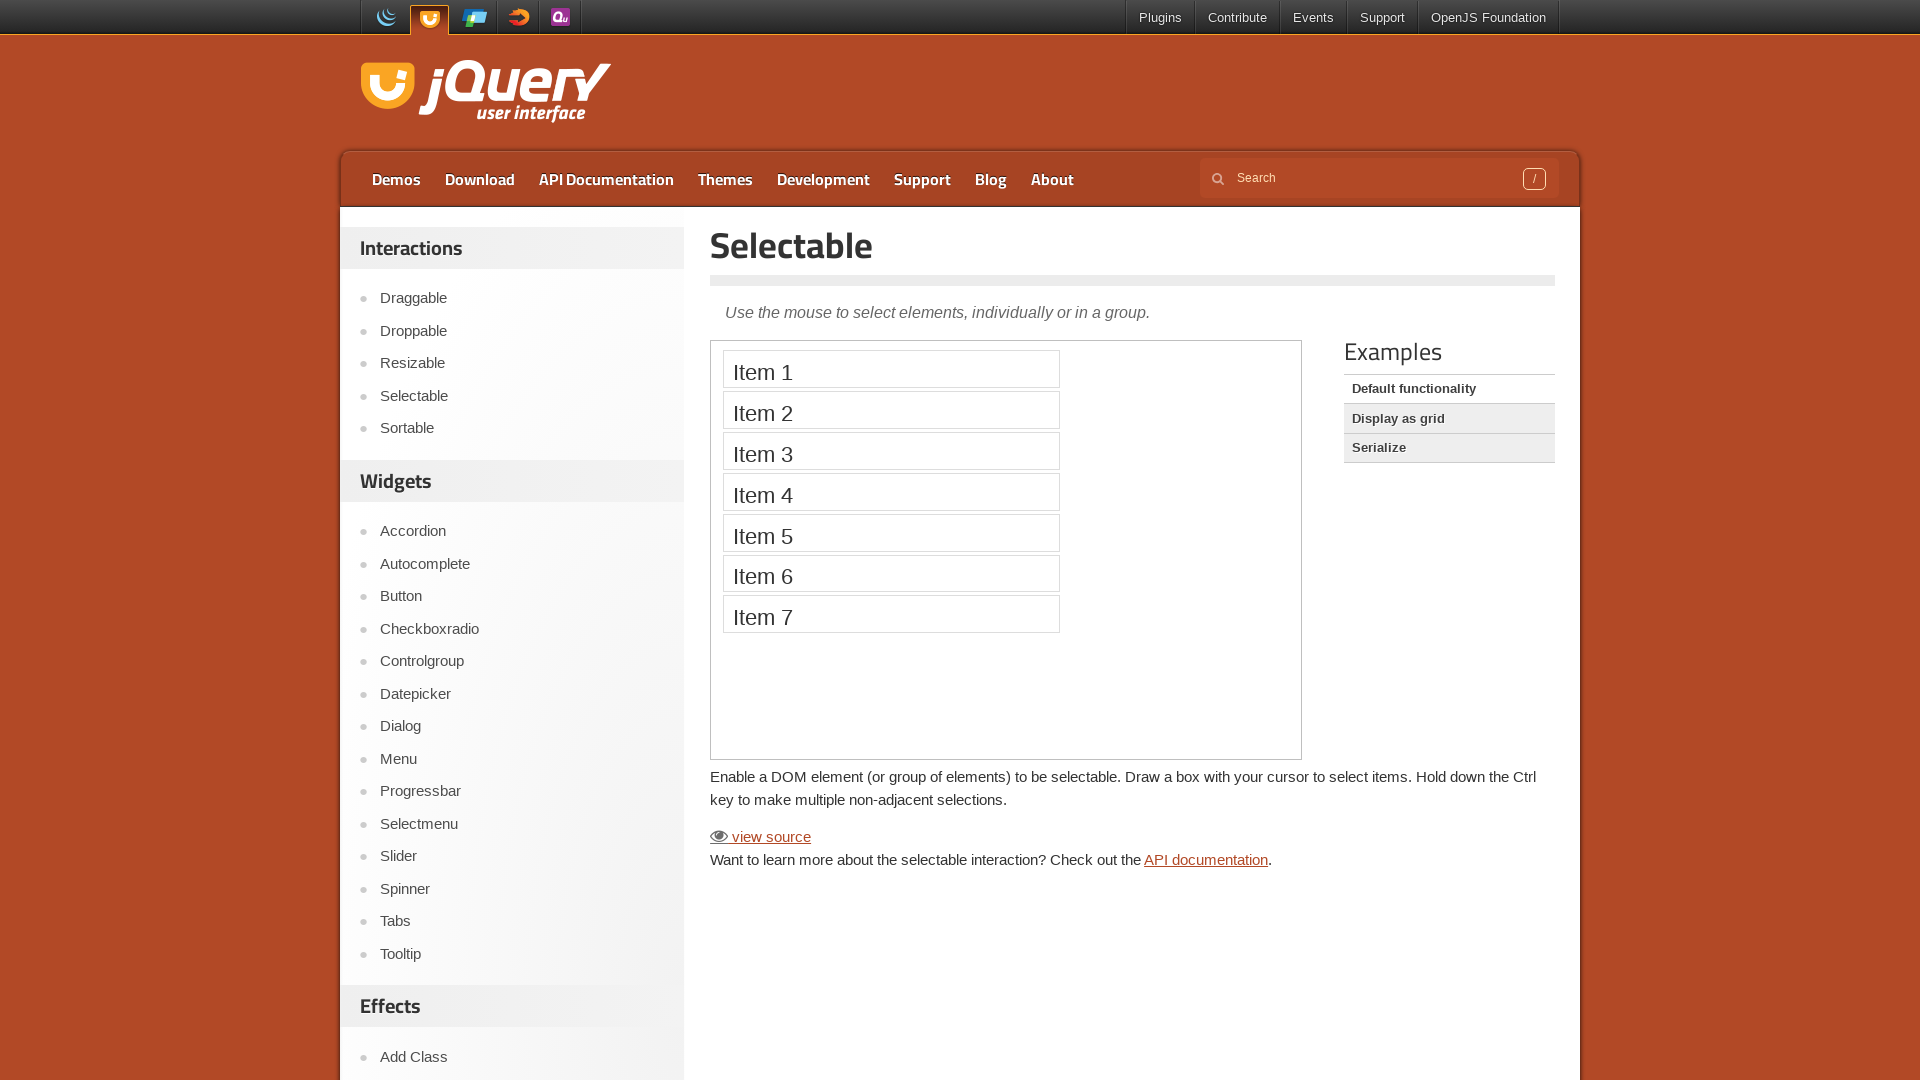

Released Alt key (second variation)
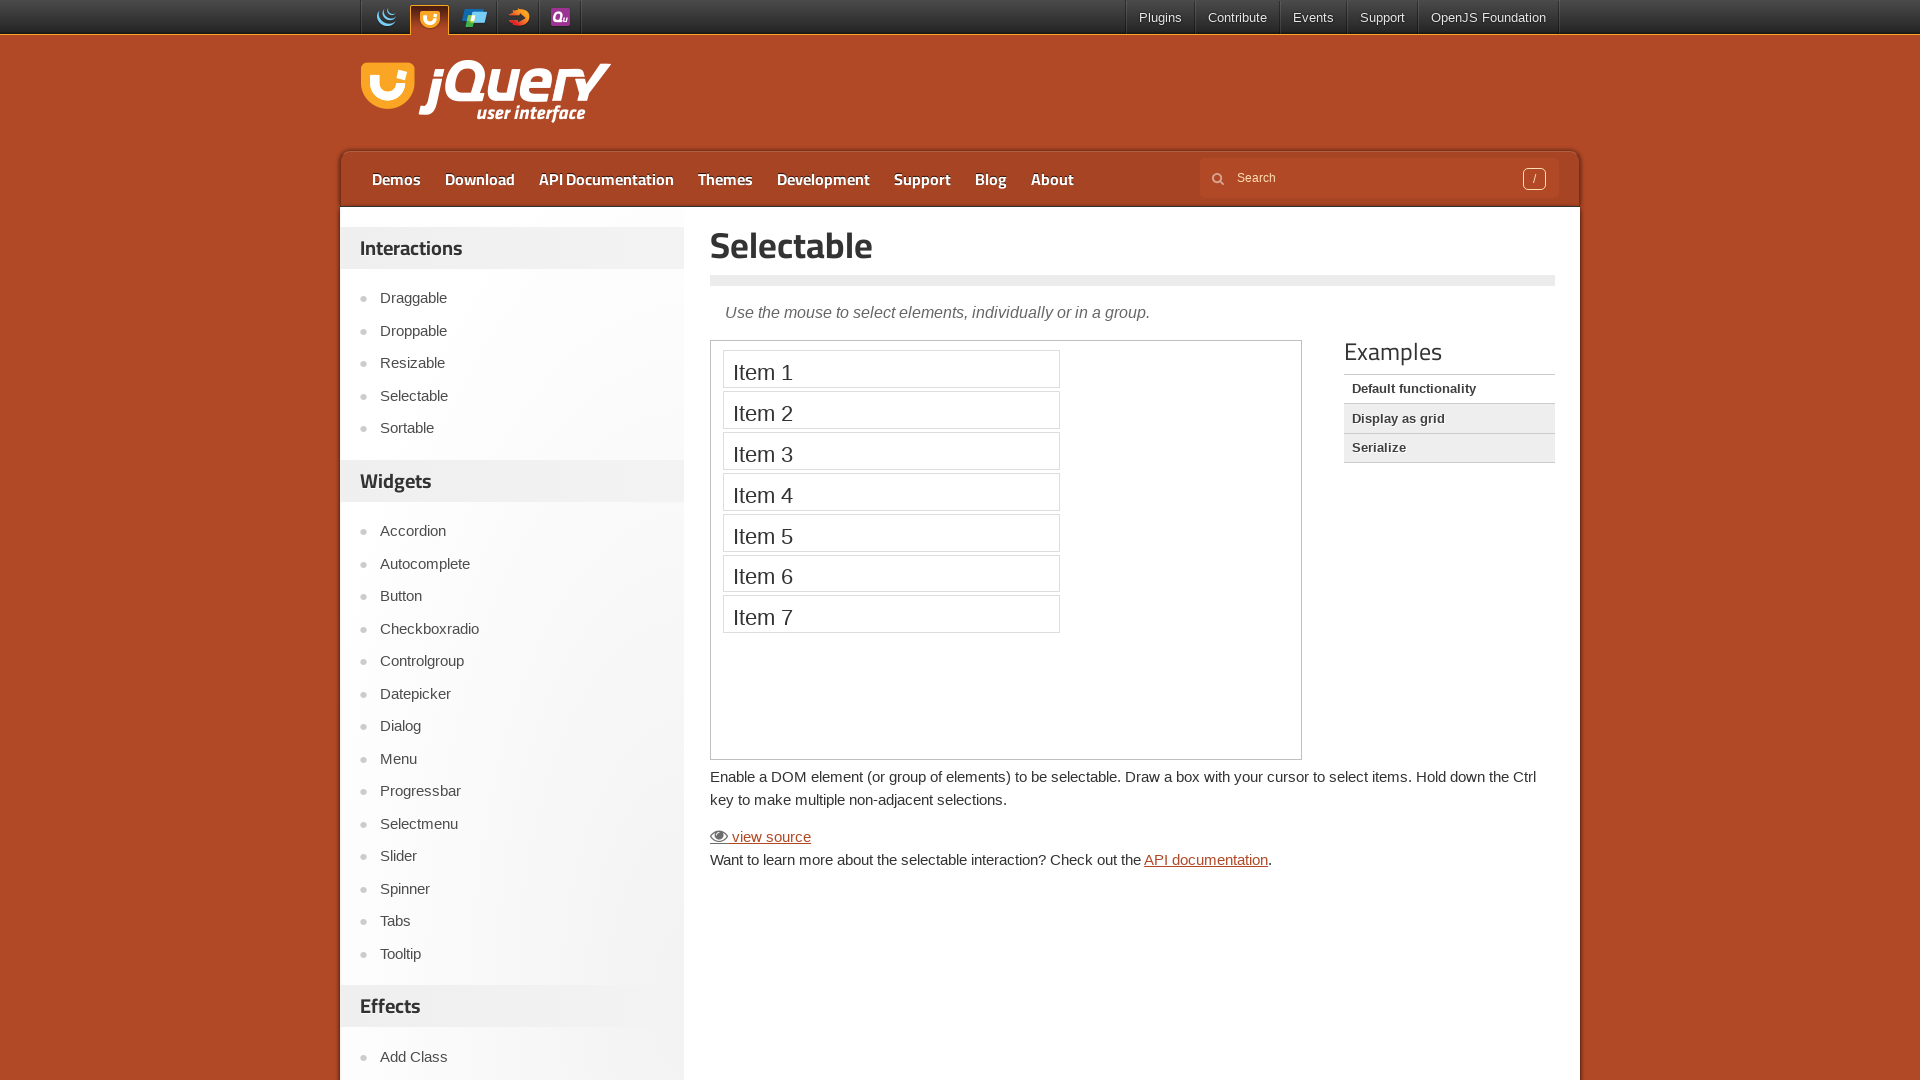

Released Control key (second variation)
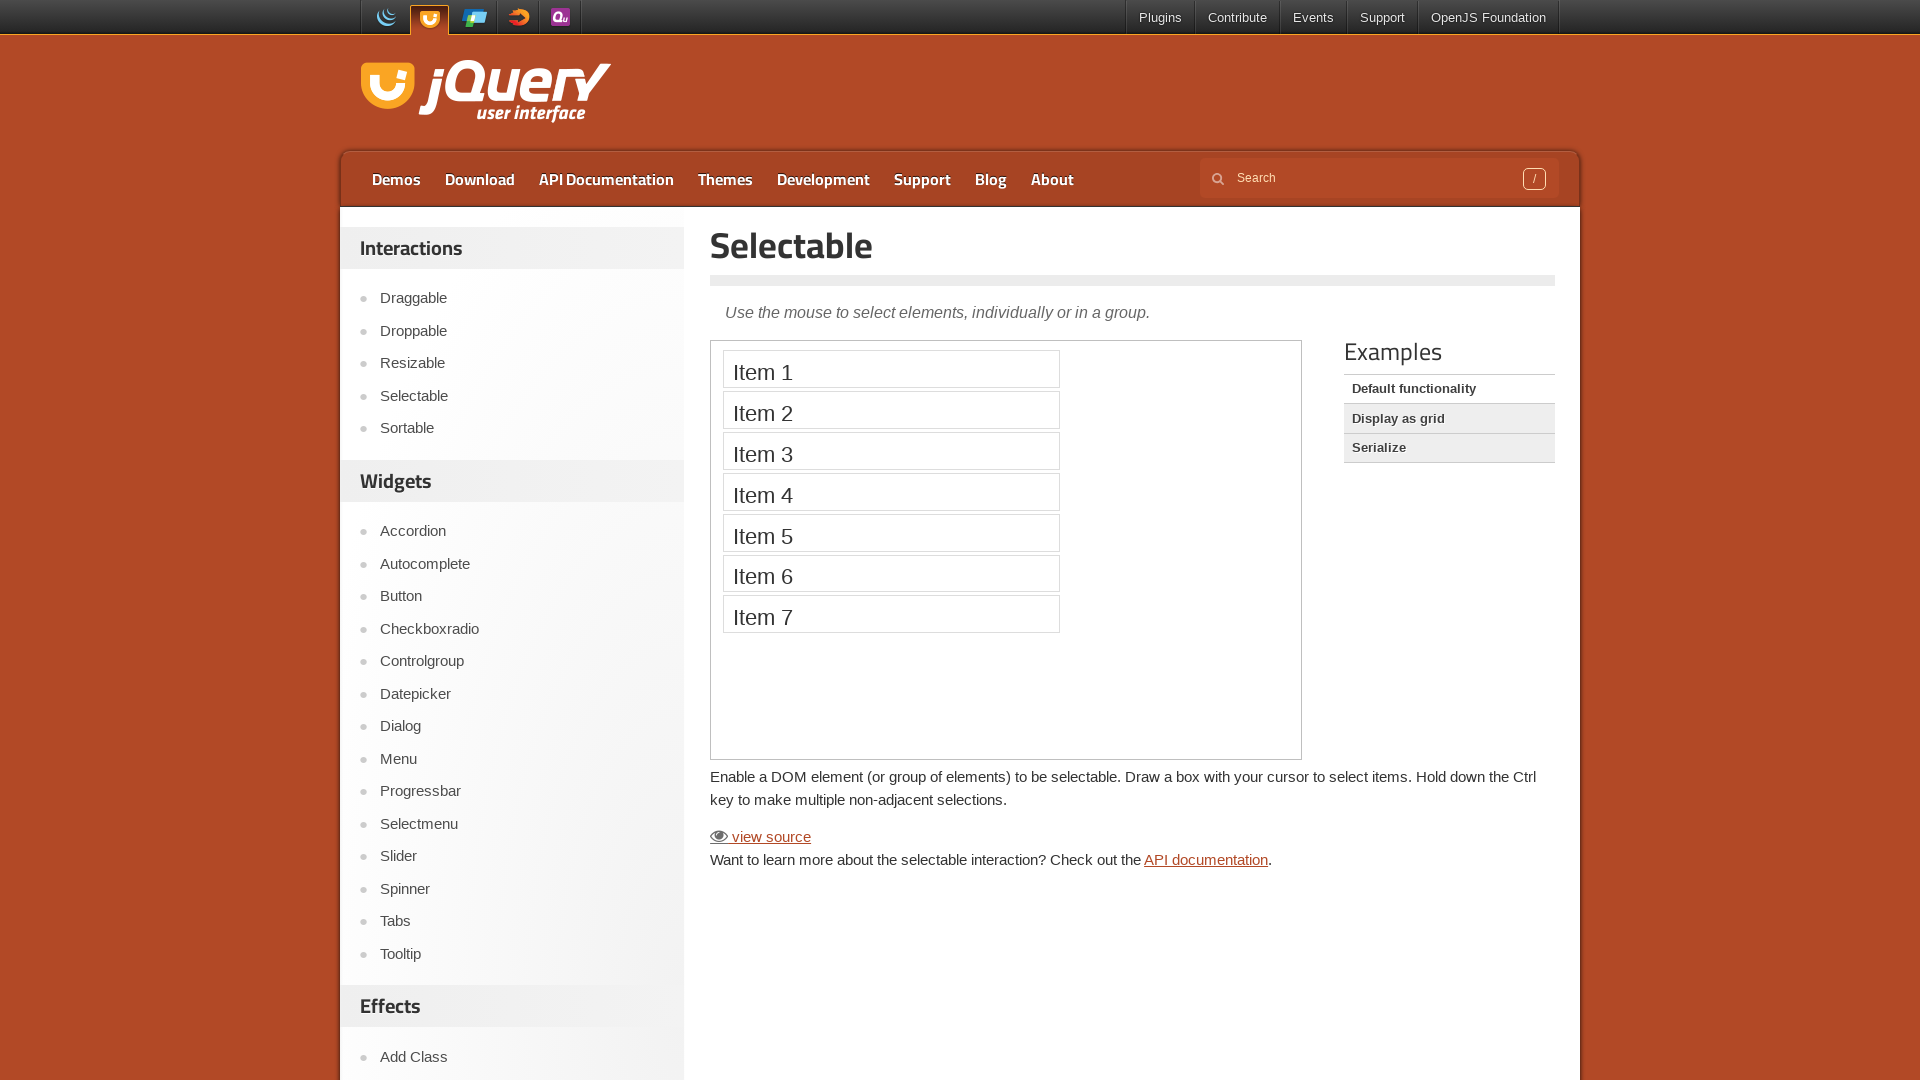

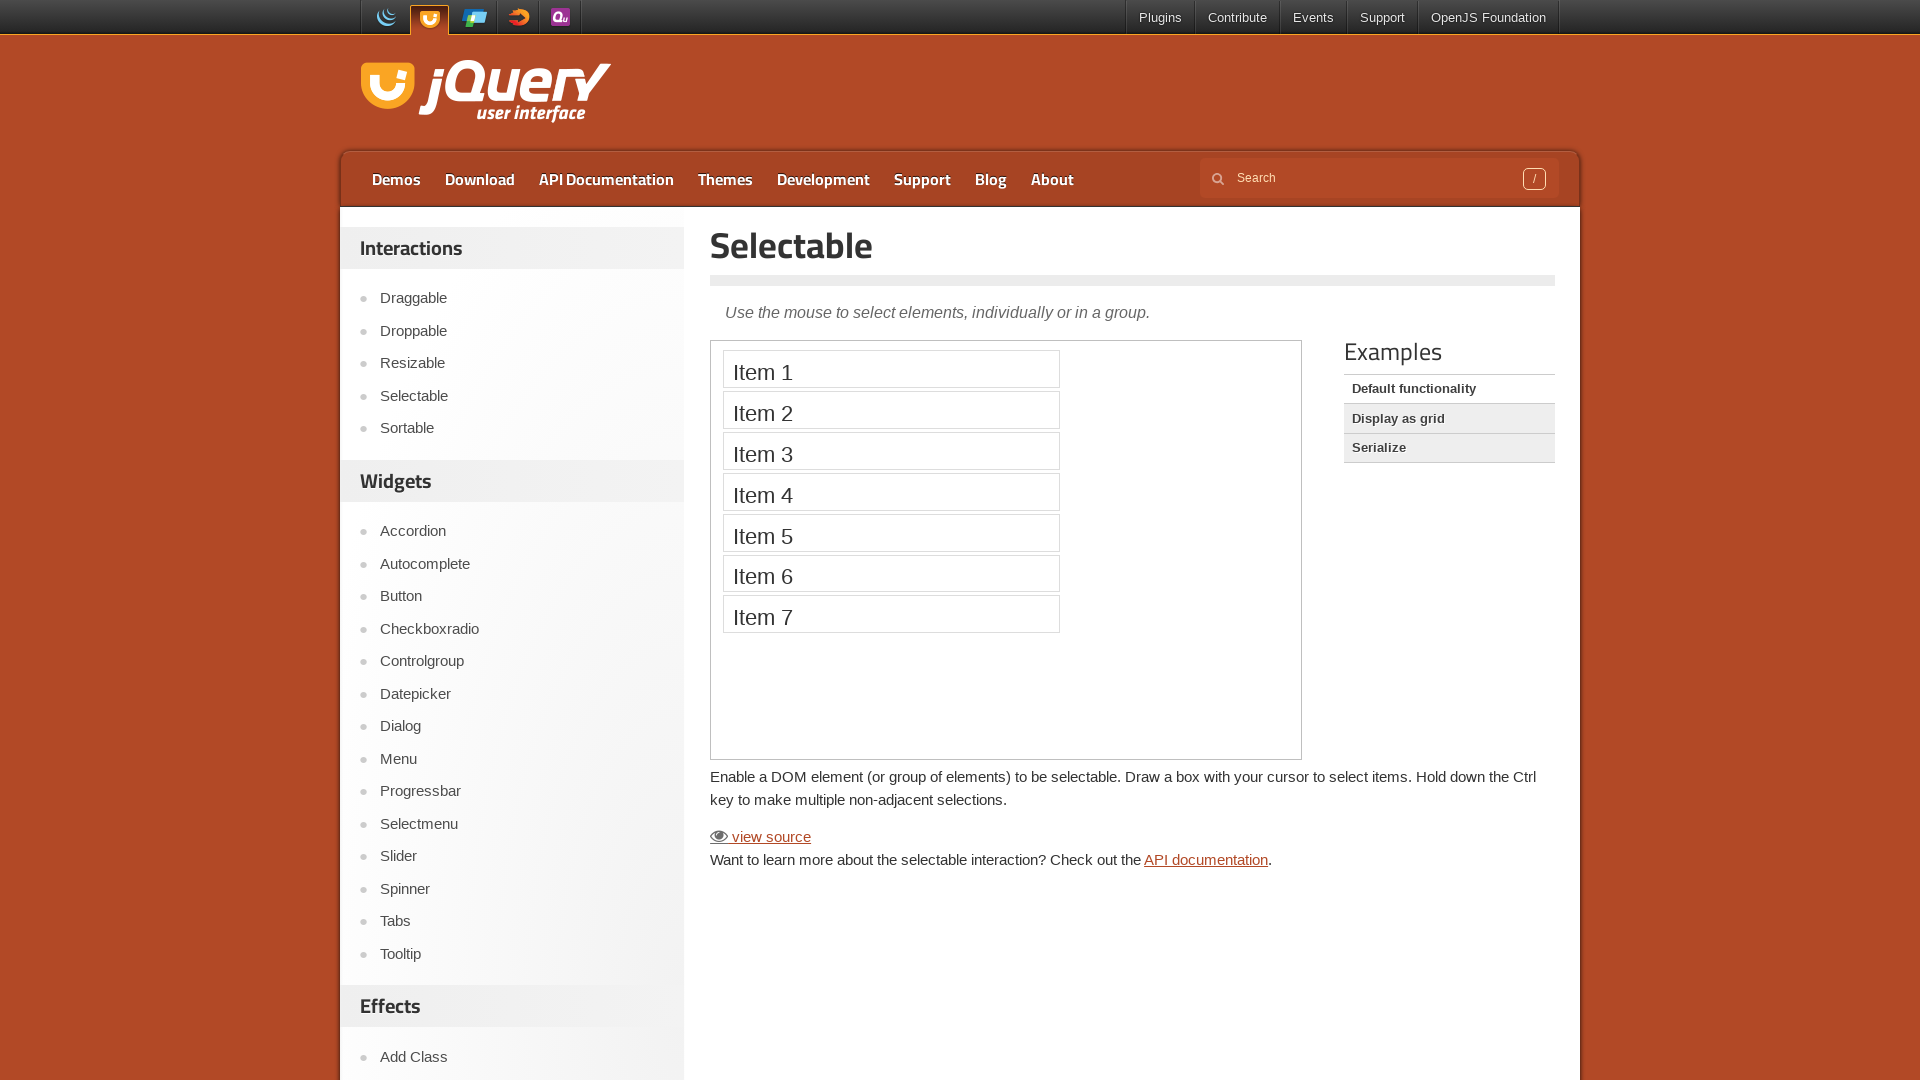